Tests keyboard key press functionality by sending space and left arrow keys to an element and verifying the page displays the correct key press result.

Starting URL: http://the-internet.herokuapp.com/key_presses

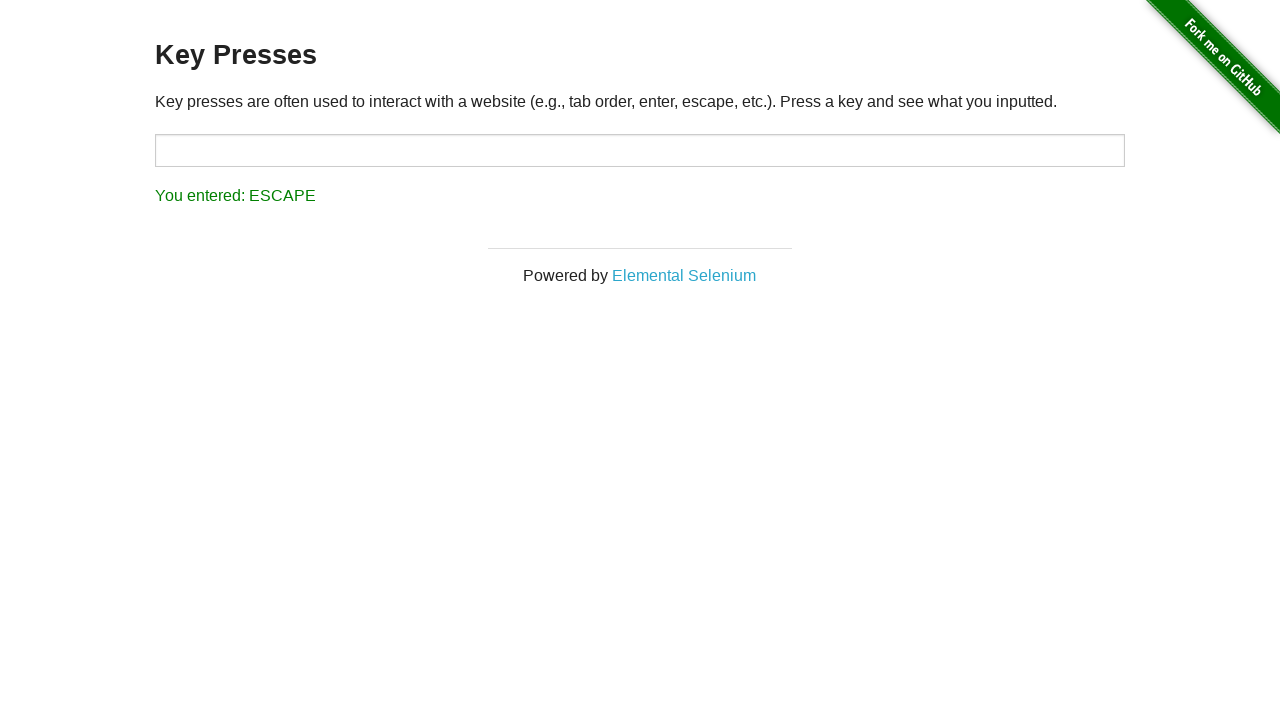

Navigated to key presses test page
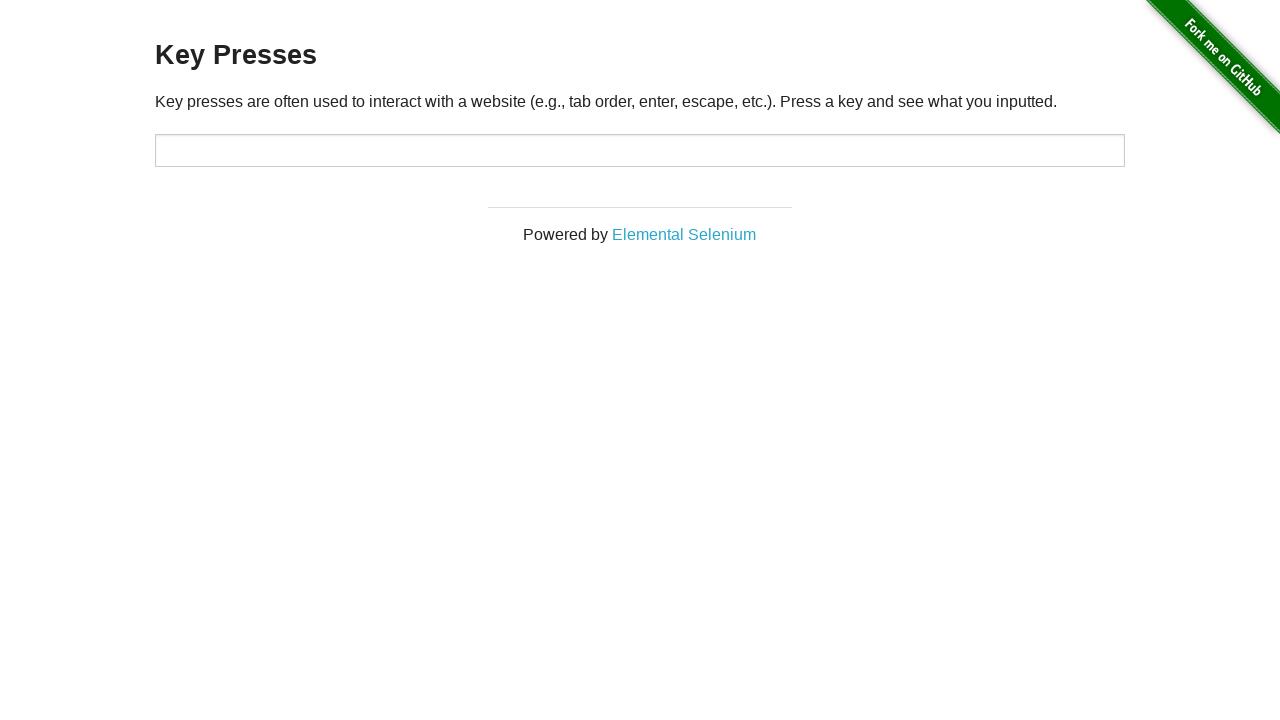

Pressed Space key on target element on #target
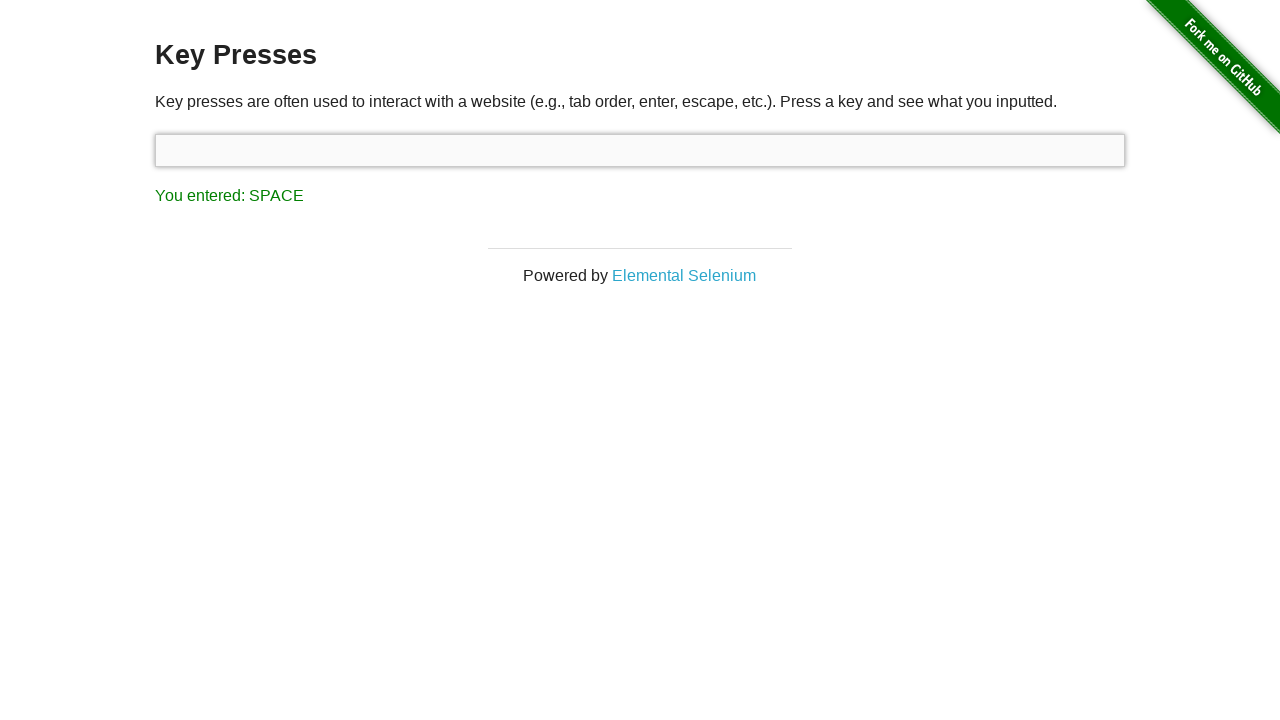

Result element loaded after Space key press
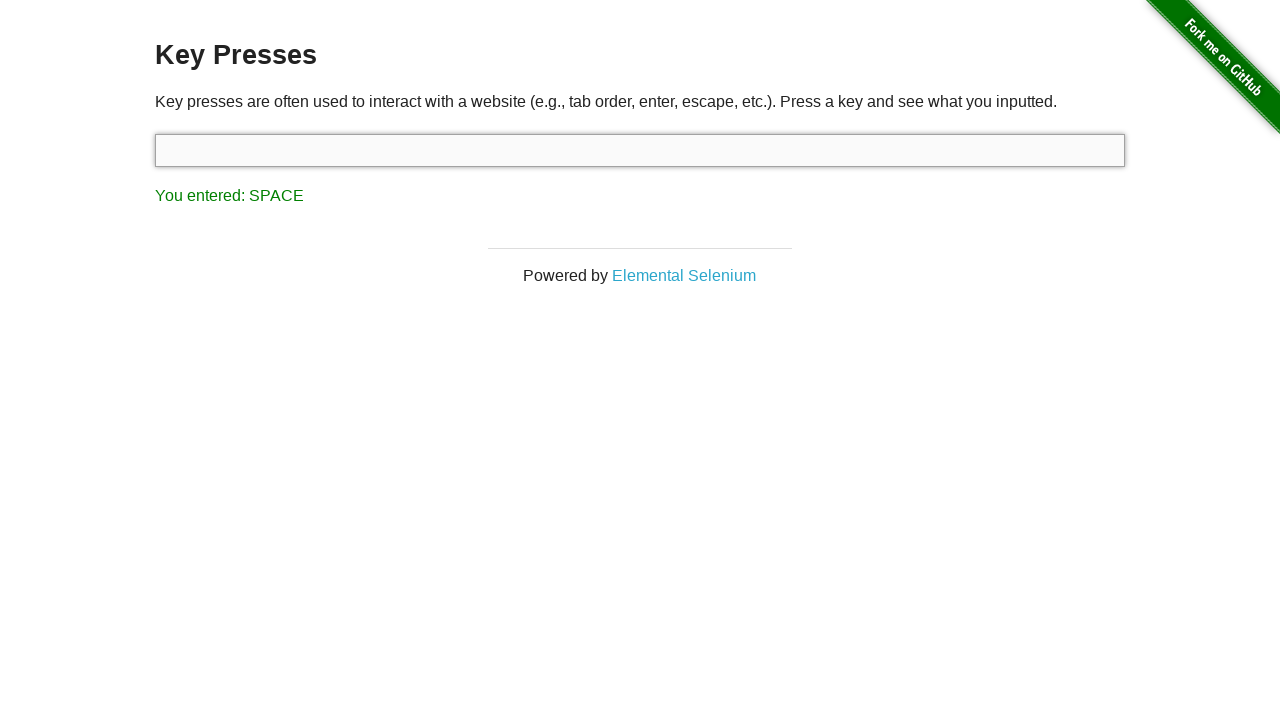

Verified result displays 'You entered: SPACE'
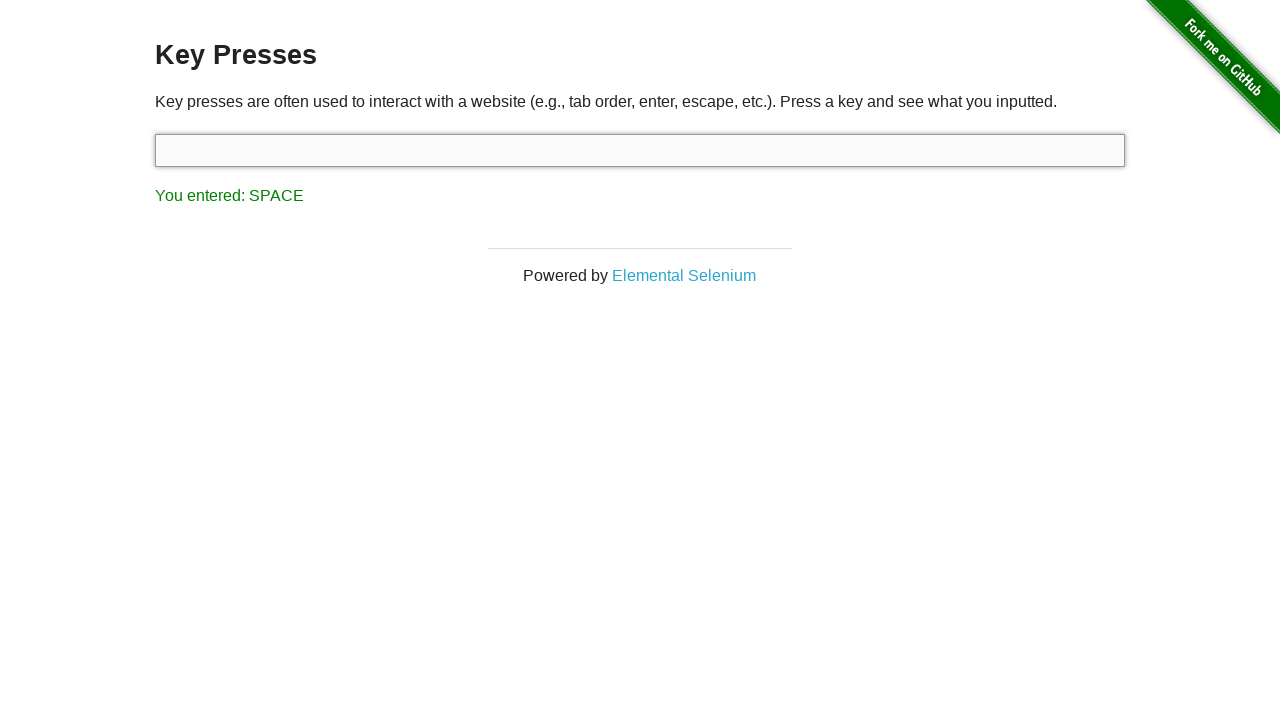

Pressed ArrowLeft key using keyboard
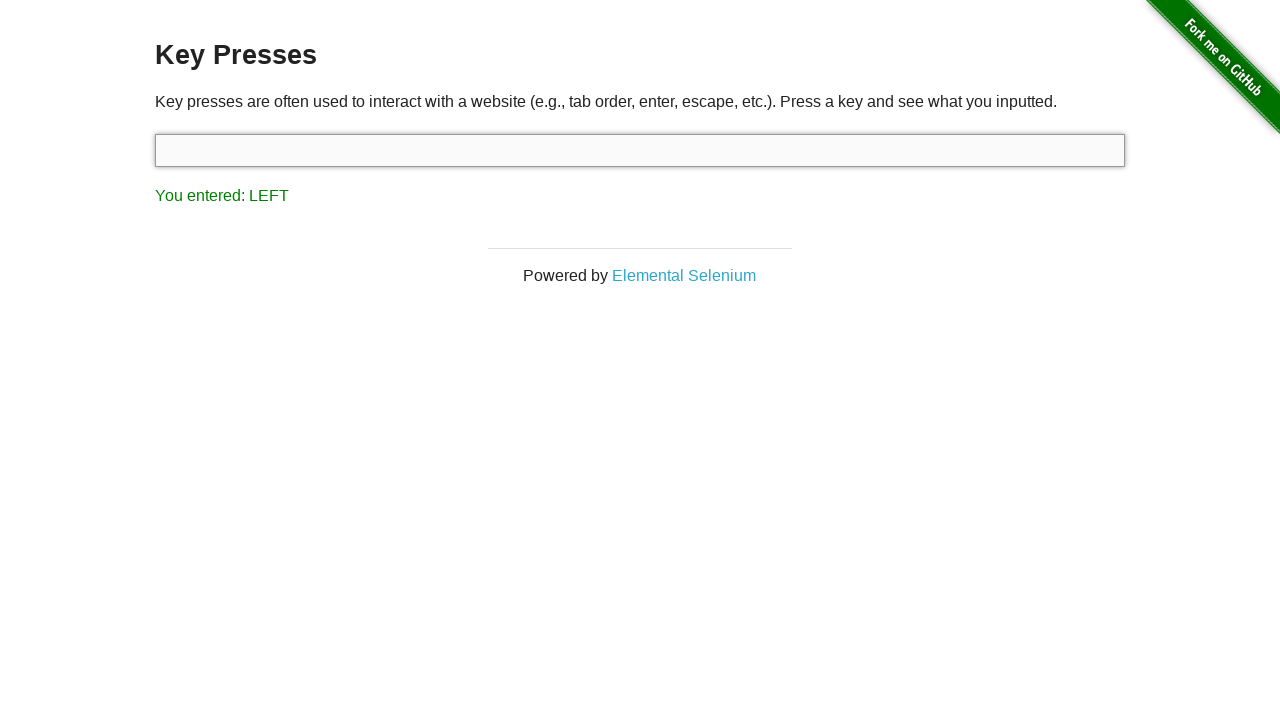

Verified result displays 'You entered: LEFT'
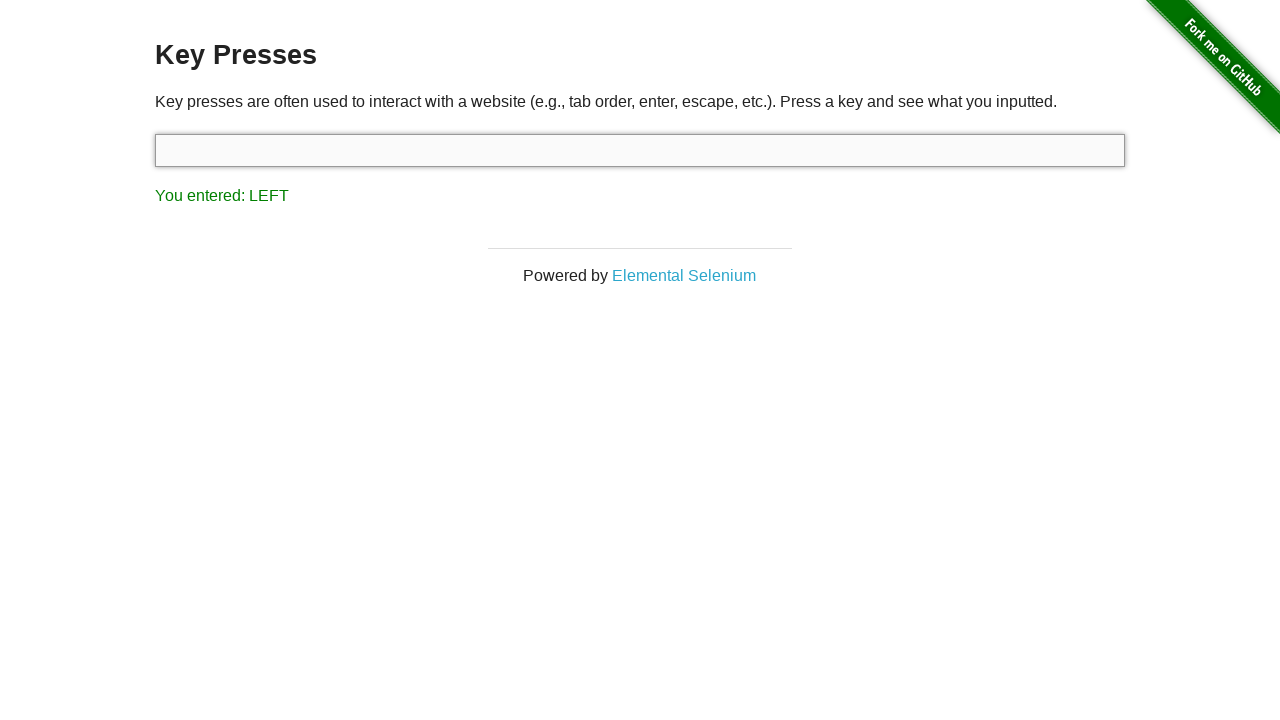

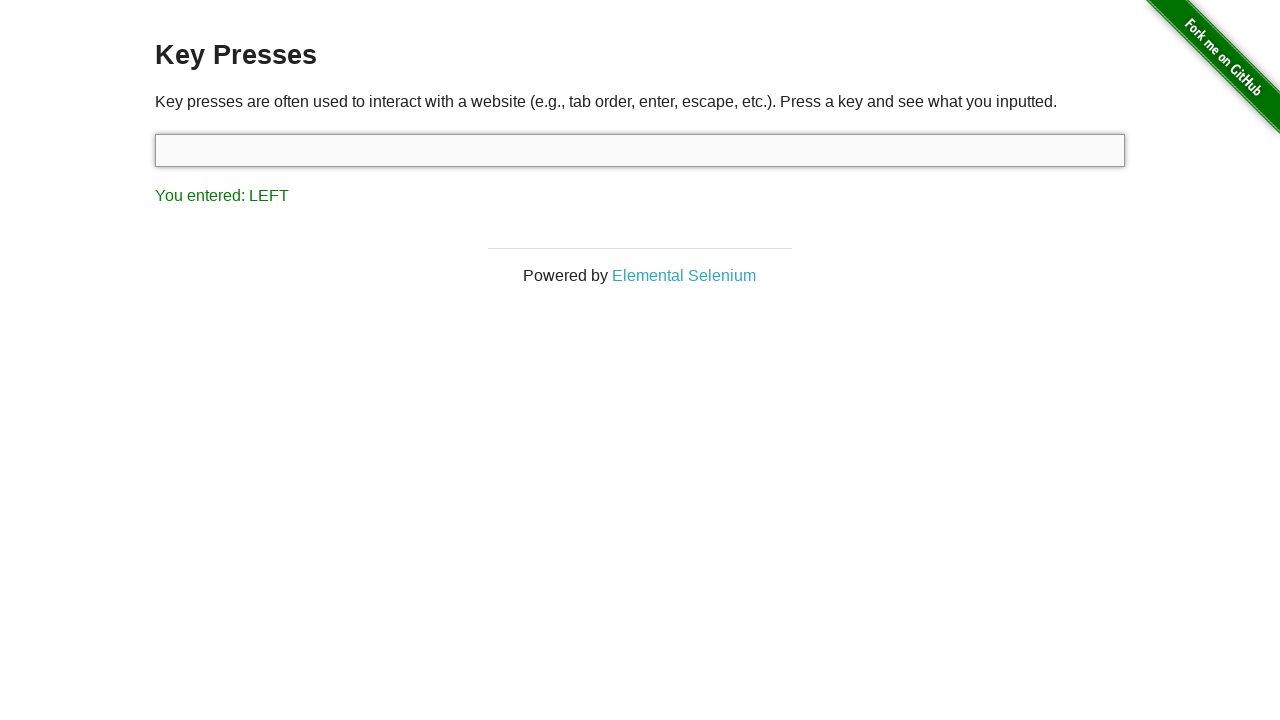